Tests JavaScript alert handling by clicking a button that triggers a JS alert, accepting the alert, and verifying the result message is displayed correctly.

Starting URL: https://the-internet.herokuapp.com/javascript_alerts

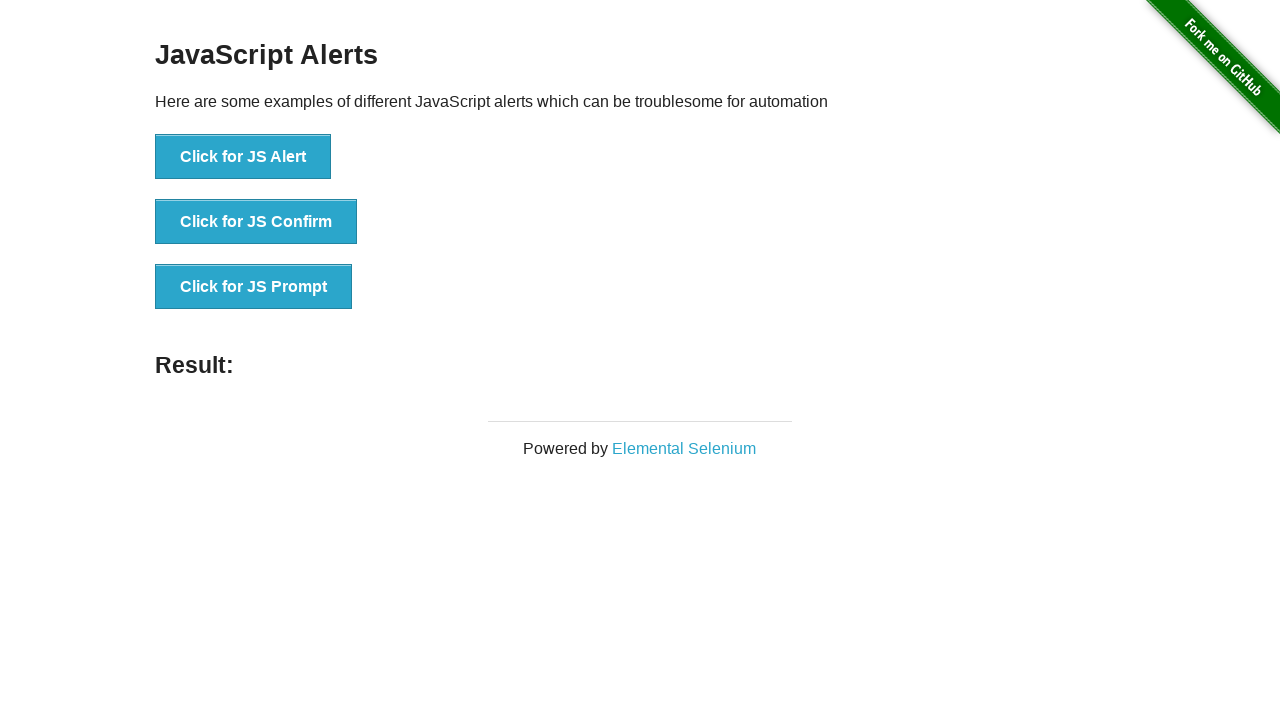

Clicked 'Click for JS Alert' button to trigger JavaScript alert at (243, 157) on xpath=//*[text()='Click for JS Alert']
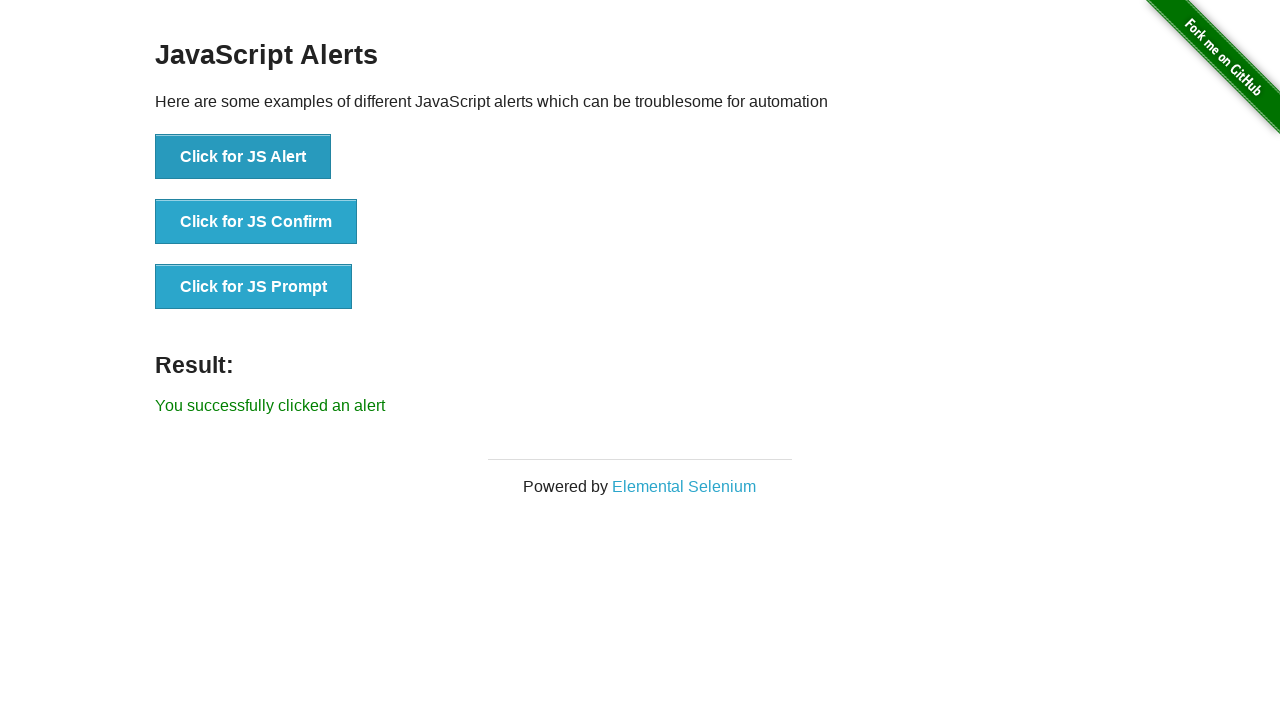

Set up dialog handler to accept alerts
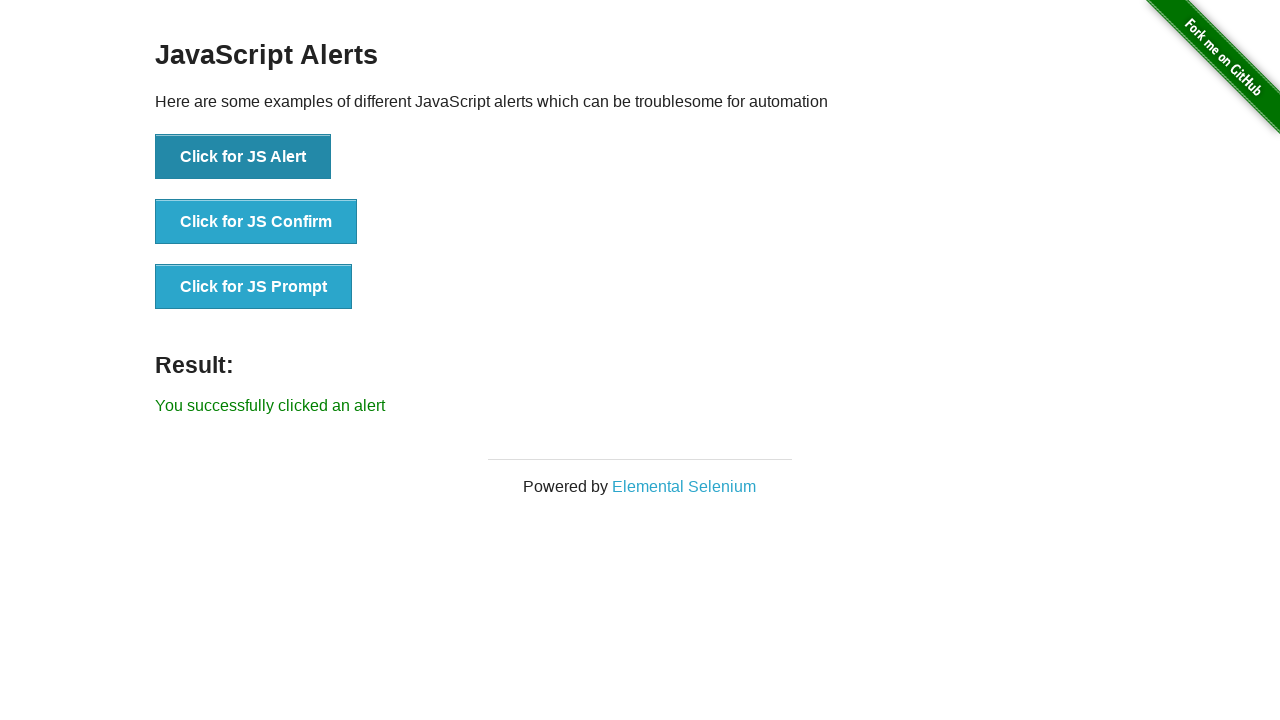

Clicked 'Click for JS Alert' button again to trigger alert with handler ready at (243, 157) on xpath=//*[text()='Click for JS Alert']
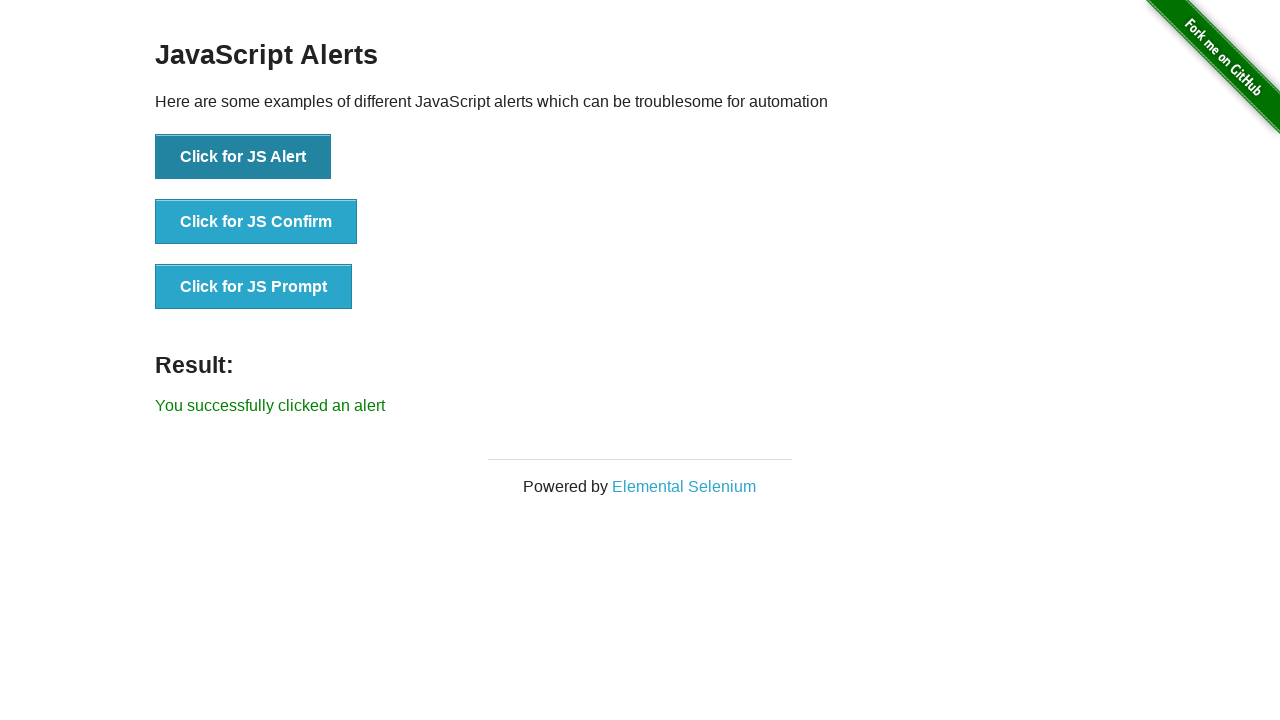

Result message element loaded and visible
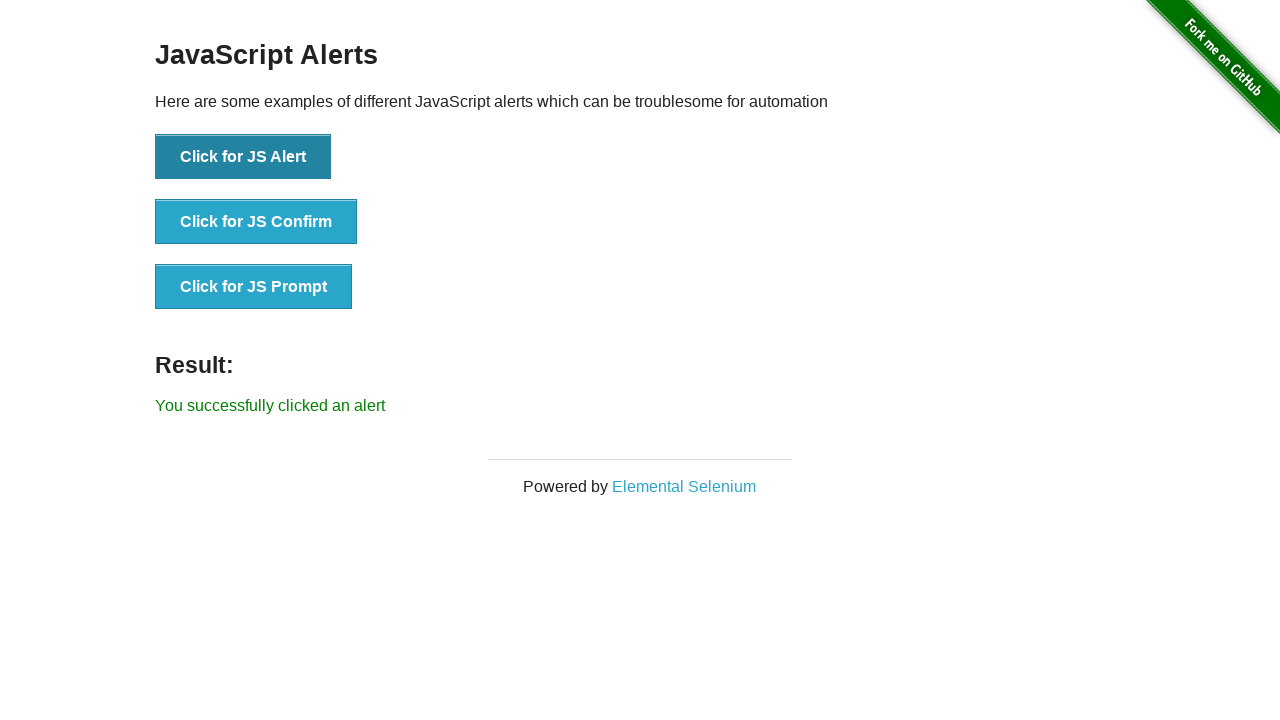

Retrieved result message text: 'You successfully clicked an alert'
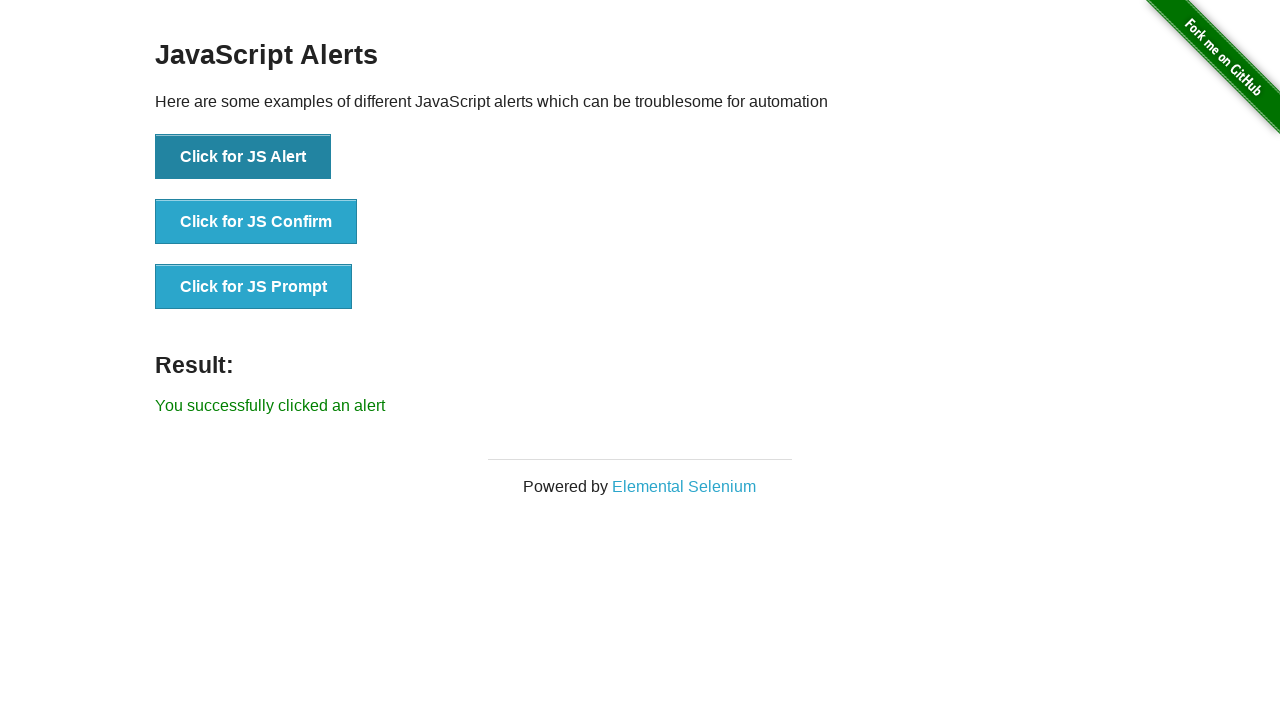

Verified result message matches expected text 'You successfully clicked an alert'
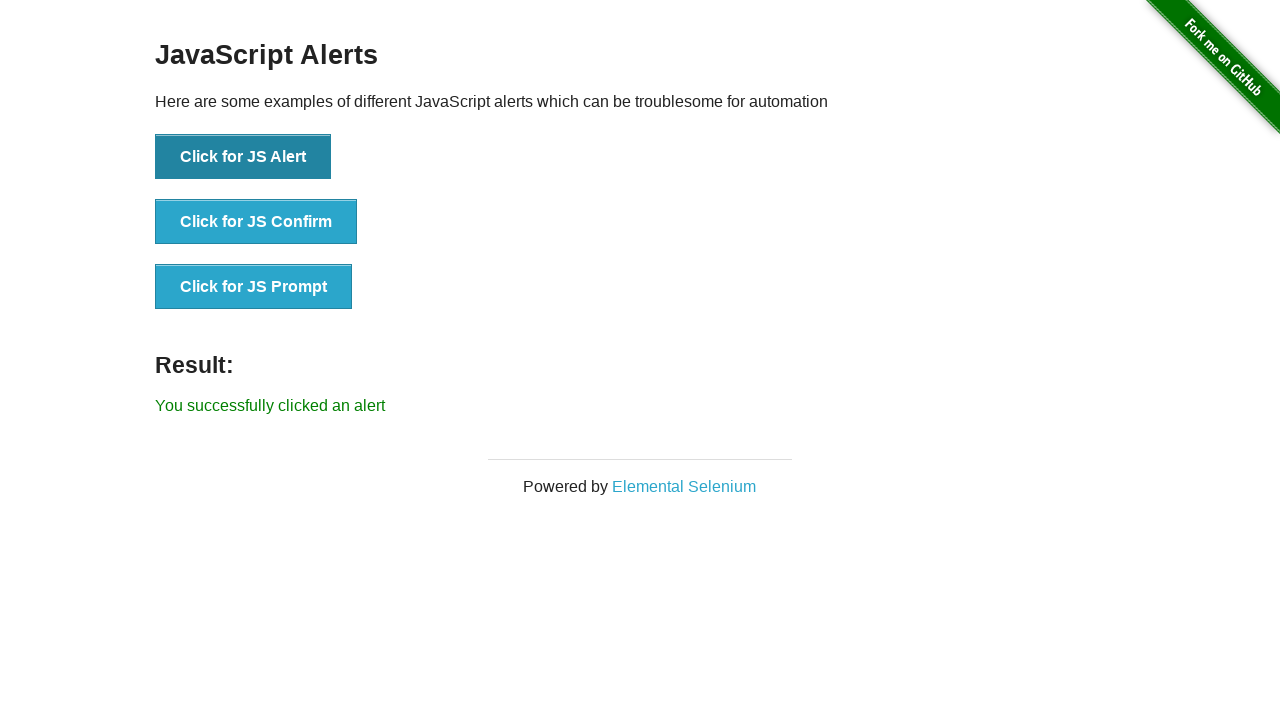

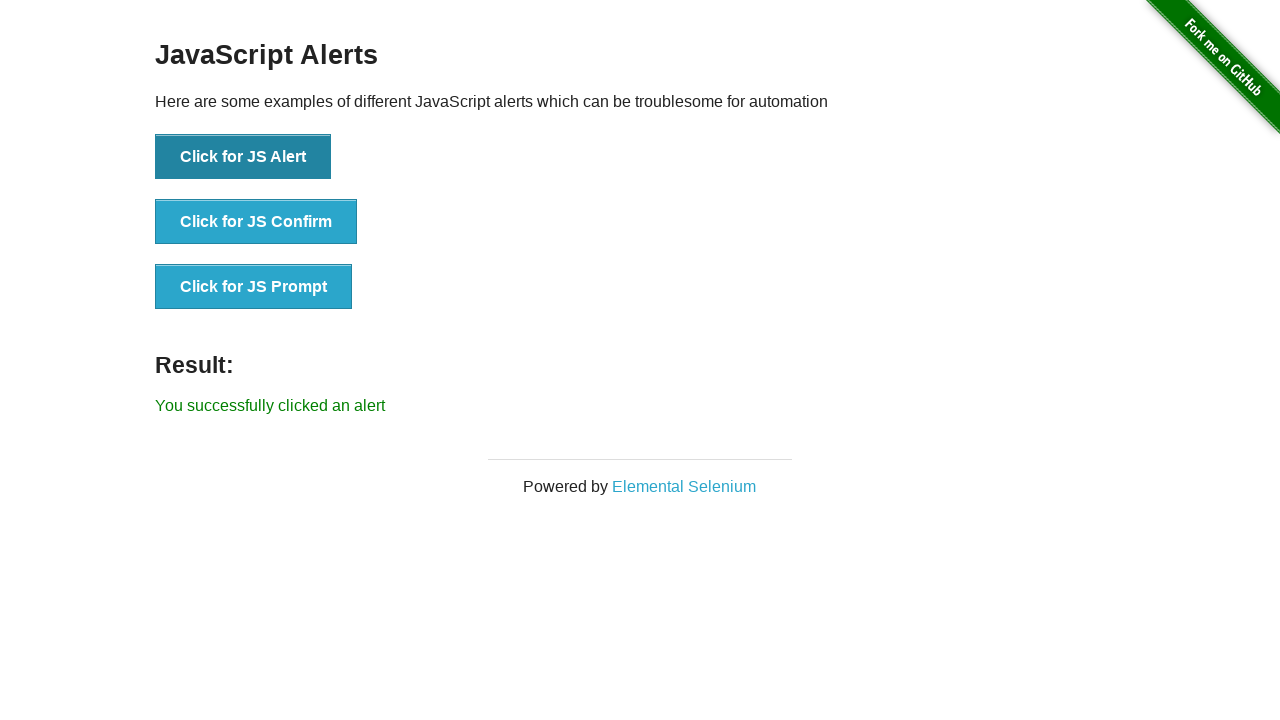